Tests that hovering over the input field displays a tooltip

Starting URL: https://demoqa.com/tool-tips

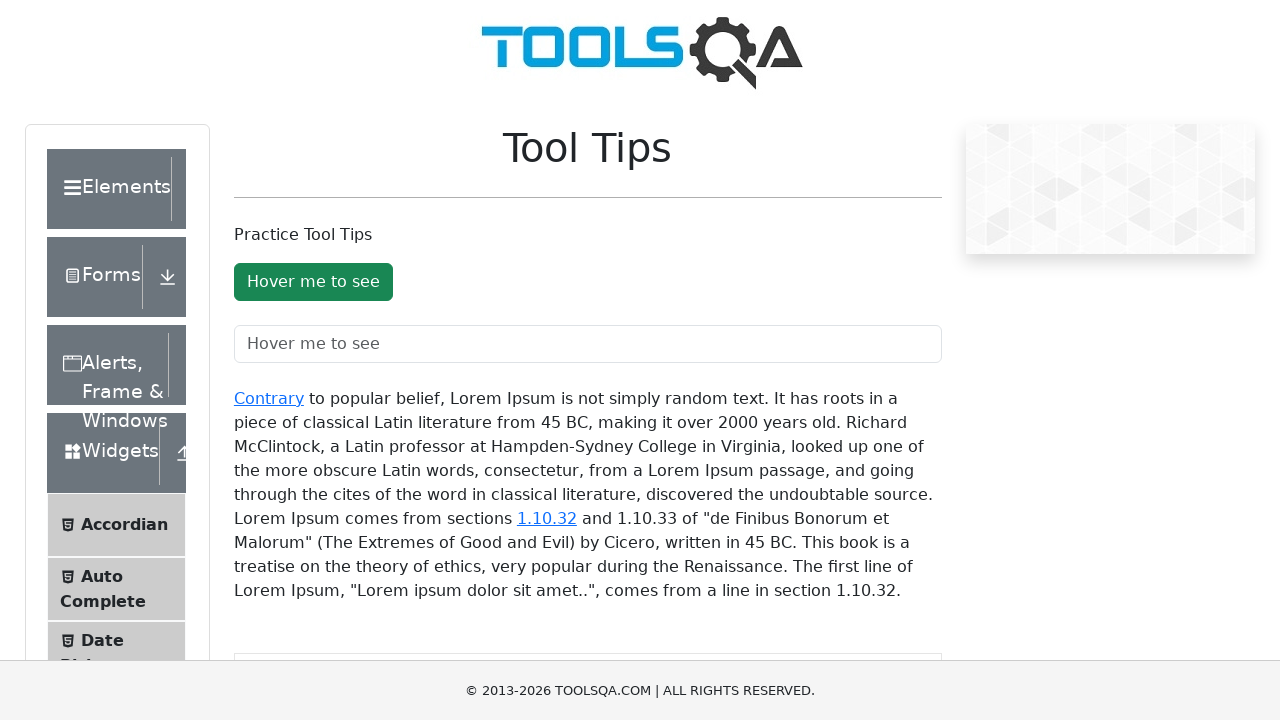

Waited for tooltip text field element to load
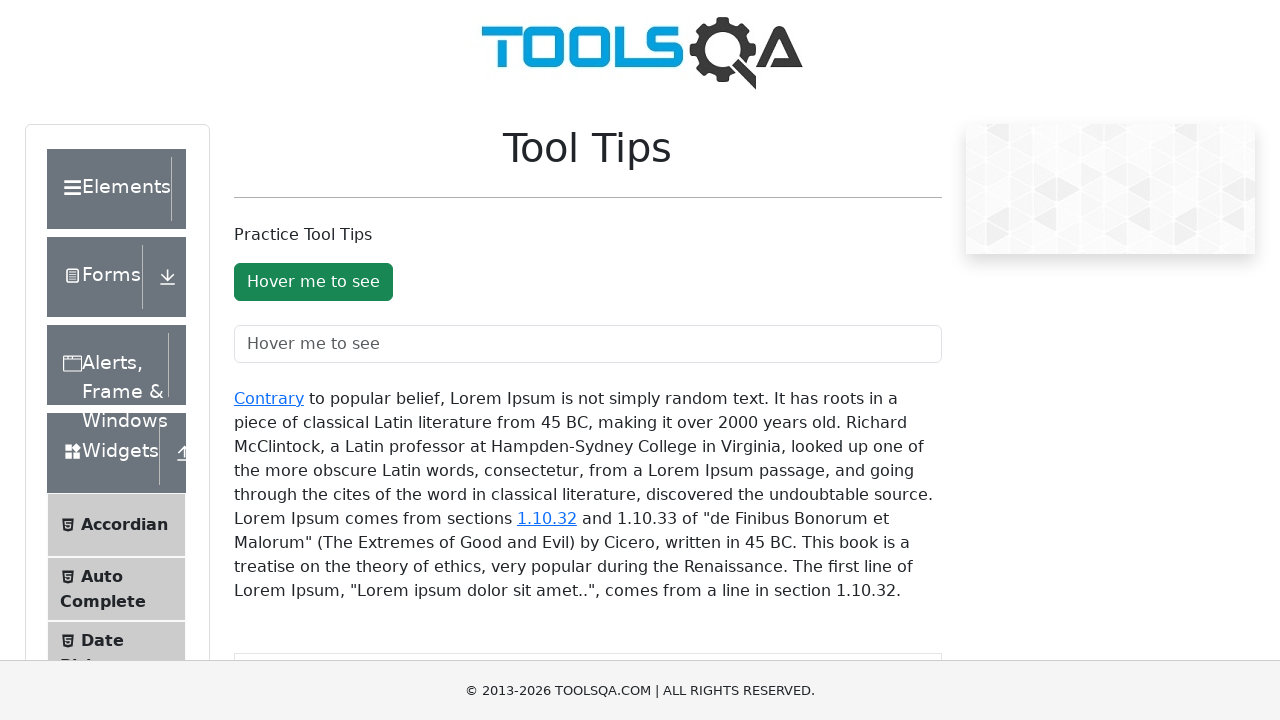

Hovered over the input field to trigger tooltip at (588, 344) on #toolTipTextField
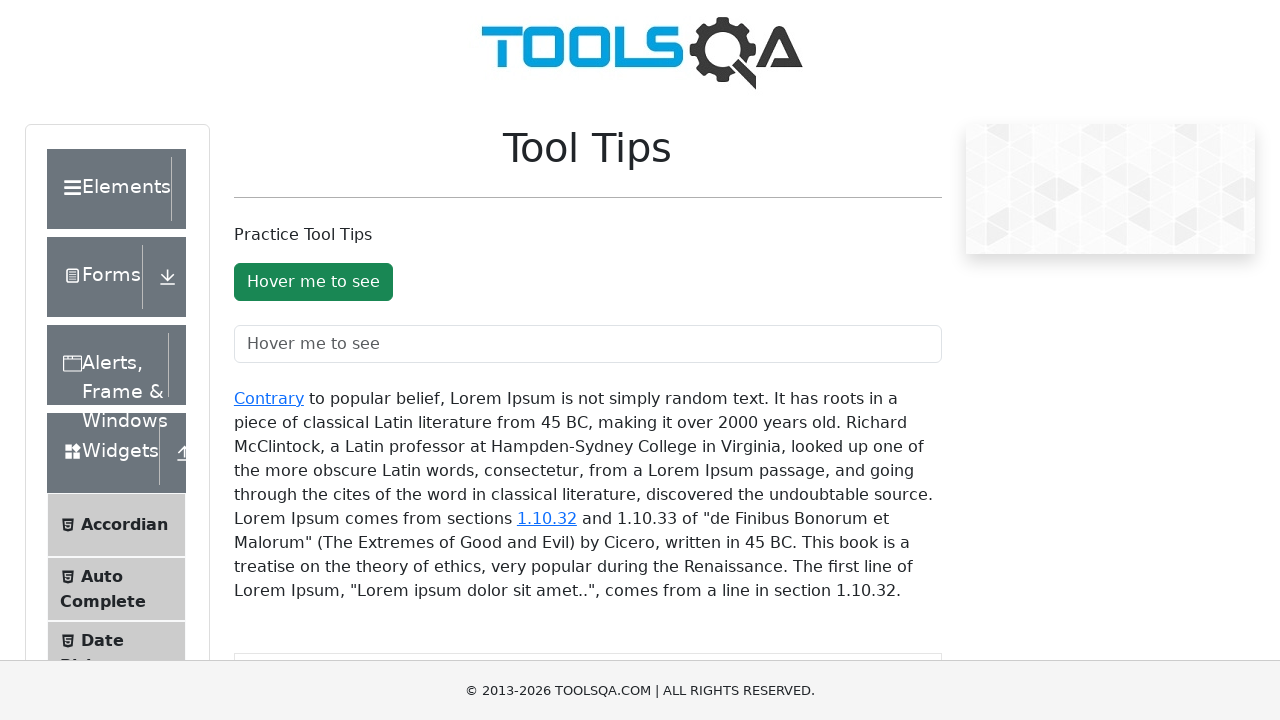

Tooltip appeared and is now visible
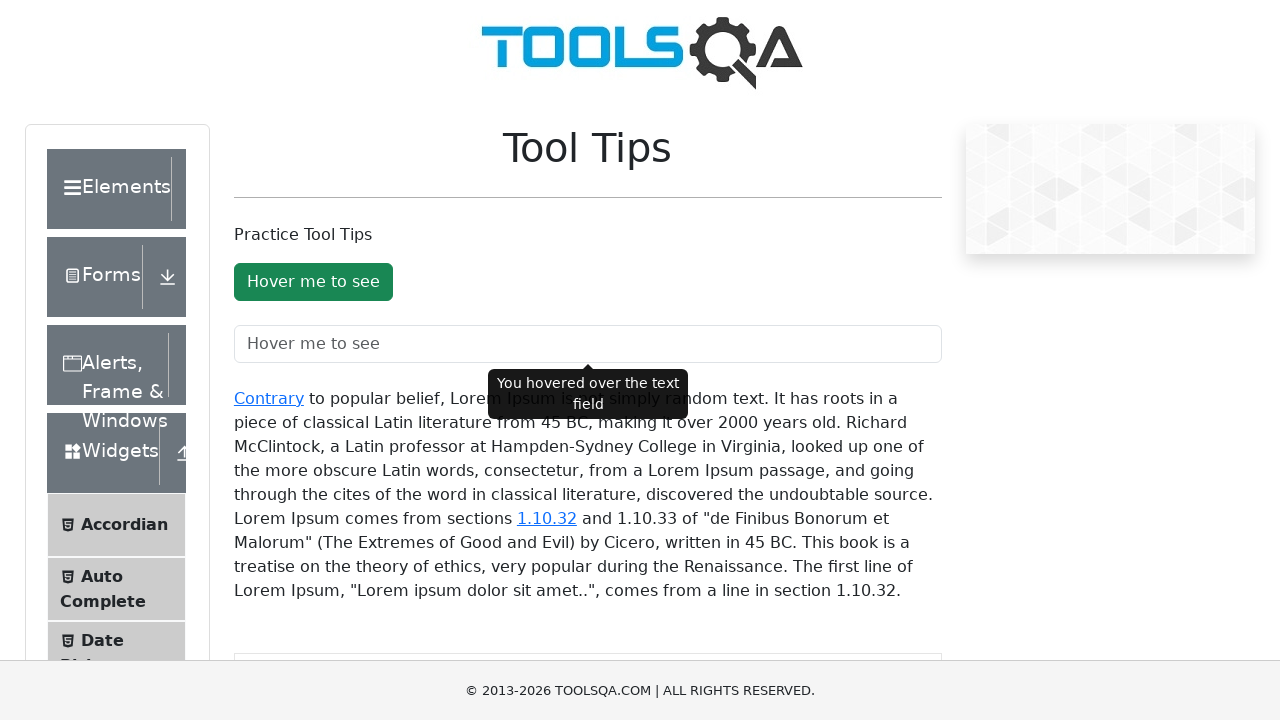

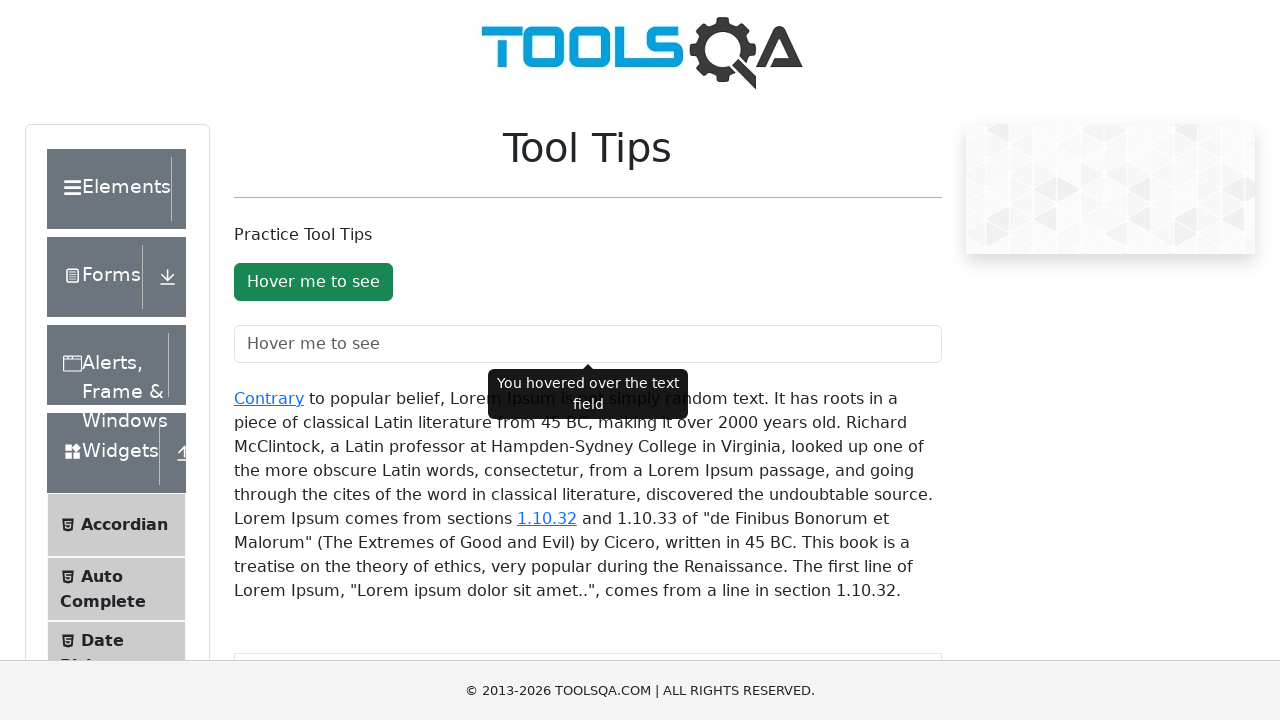